Tests browser tab handling by clicking a button that opens a new tab, switching to the new tab to verify content, closing it, and switching back to the parent window.

Starting URL: https://demoqa.com/browser-windows

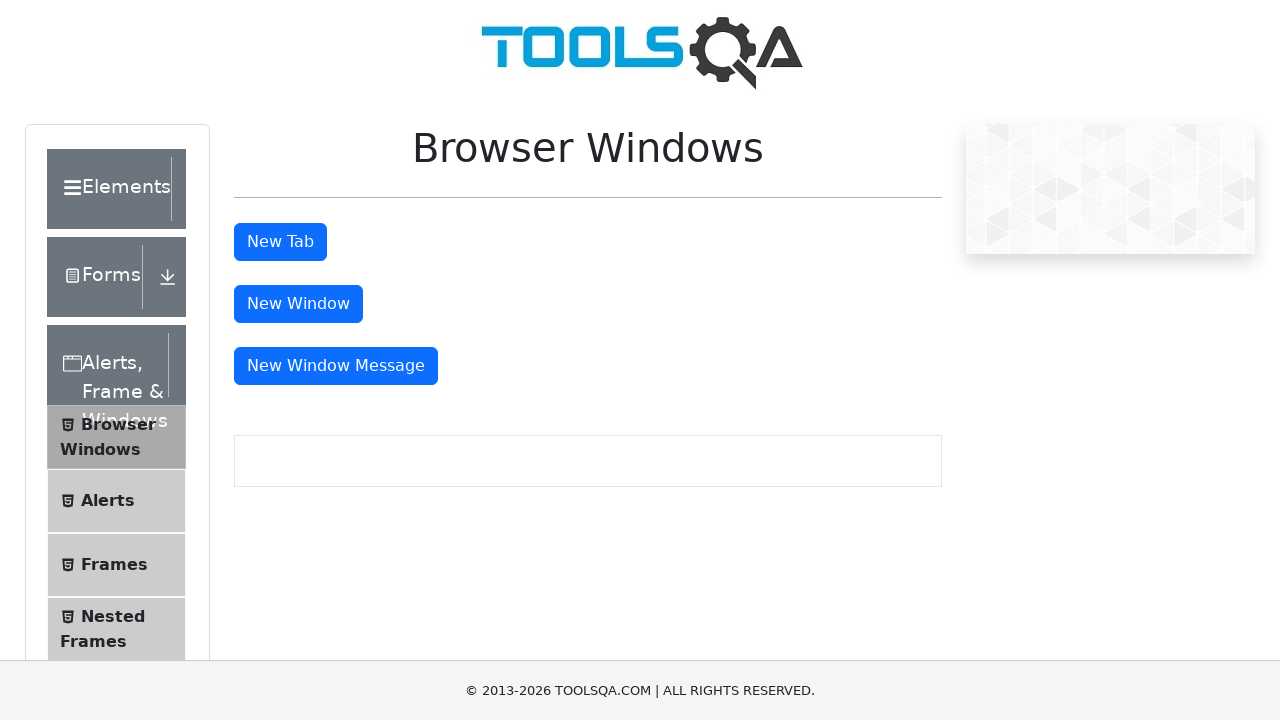

Clicked 'New Tab' button to open a new tab at (280, 242) on #tabButton
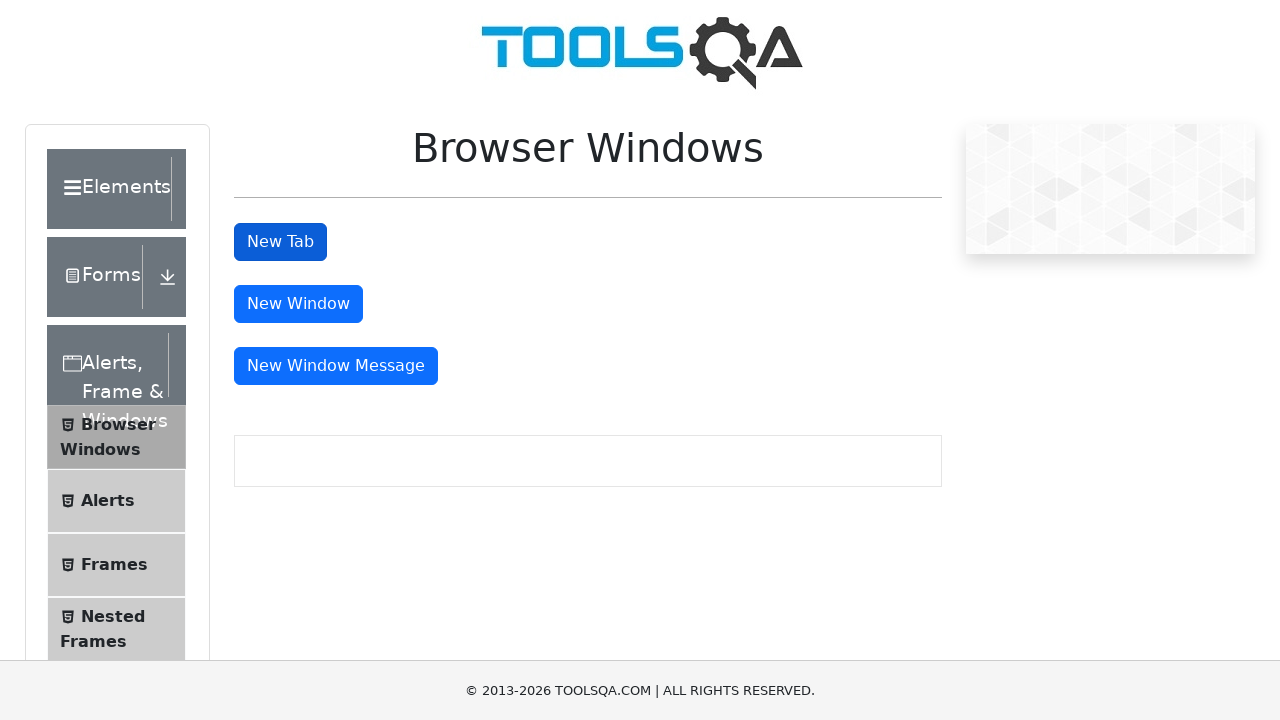

New tab opened and captured
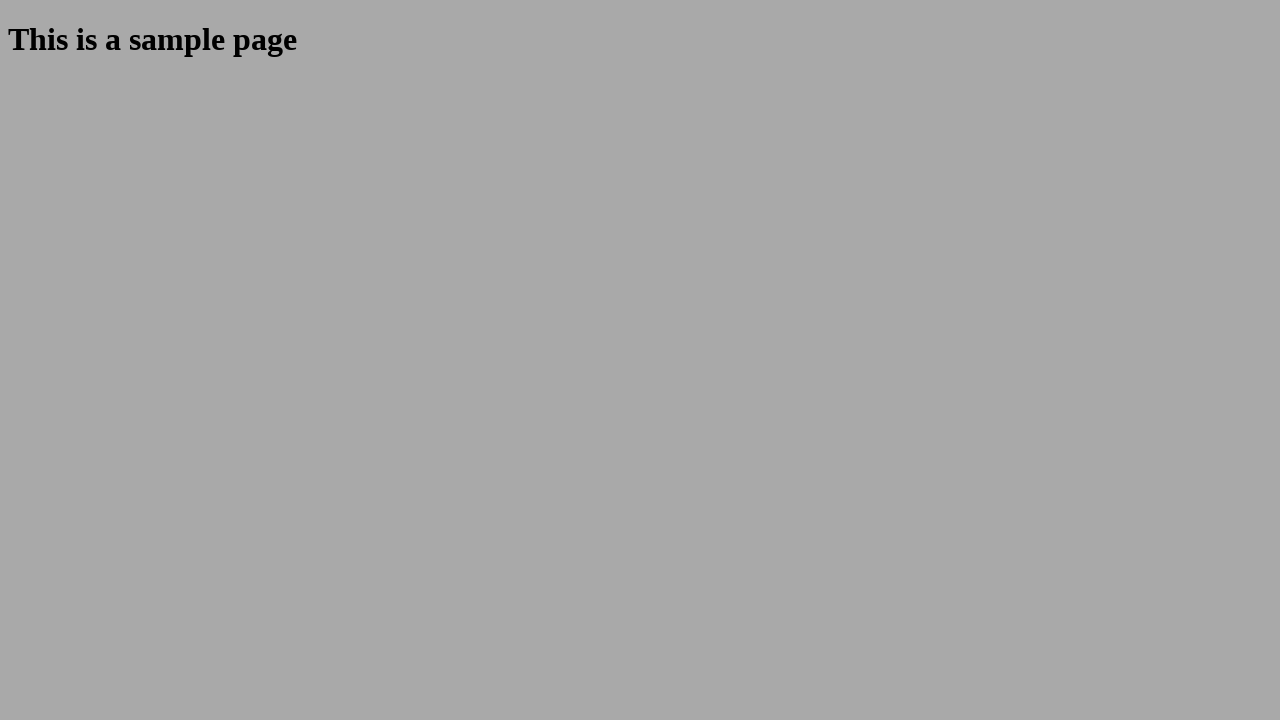

Sample heading element loaded in new tab
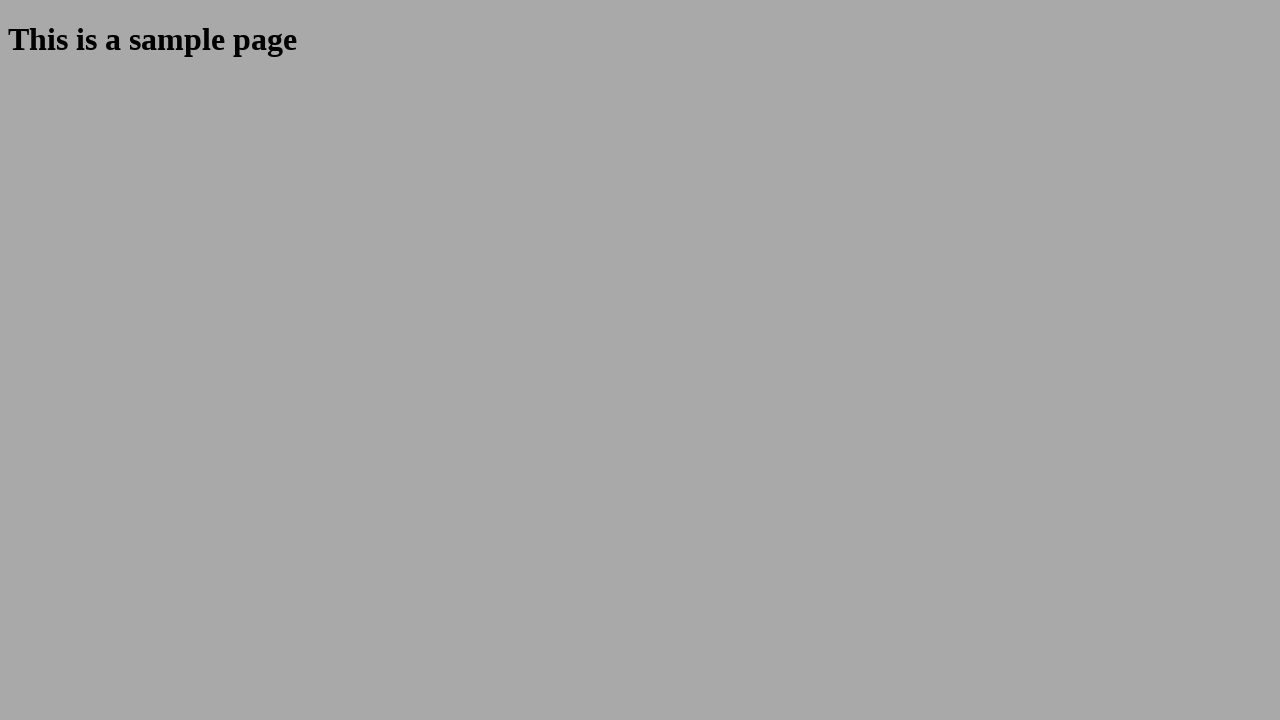

Retrieved heading text from new tab: 'This is a sample page'
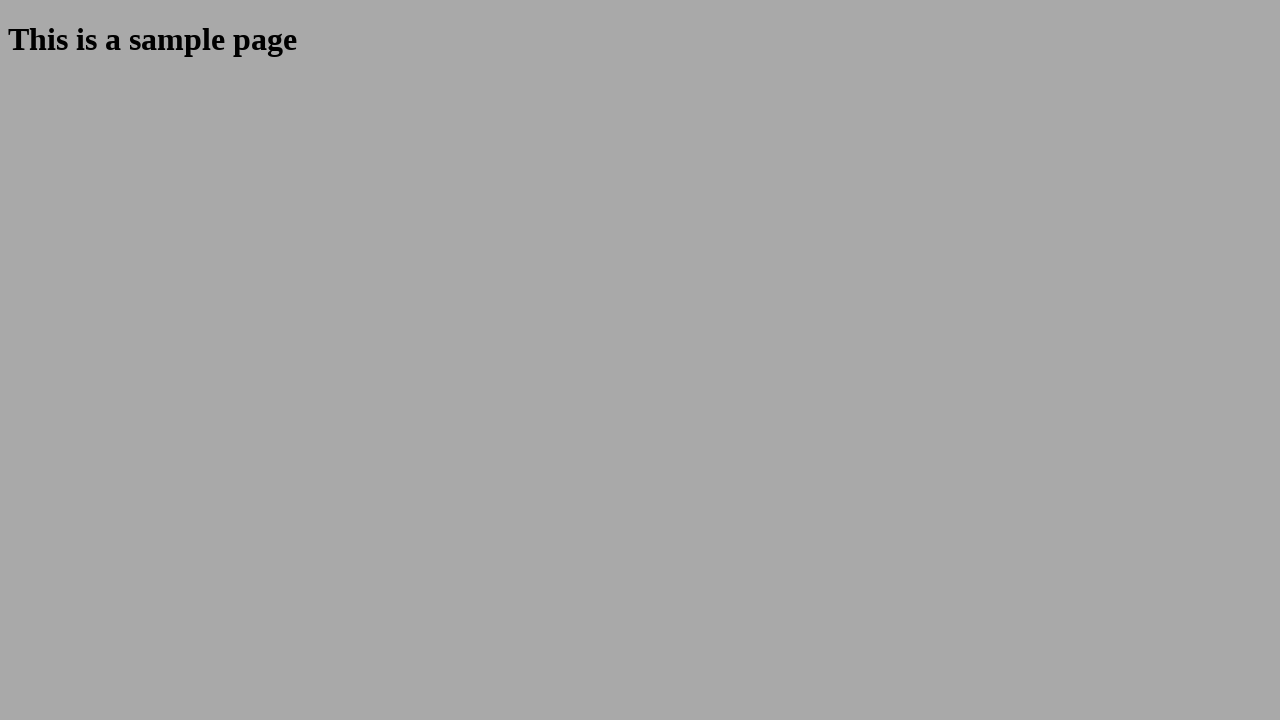

Closed the new tab
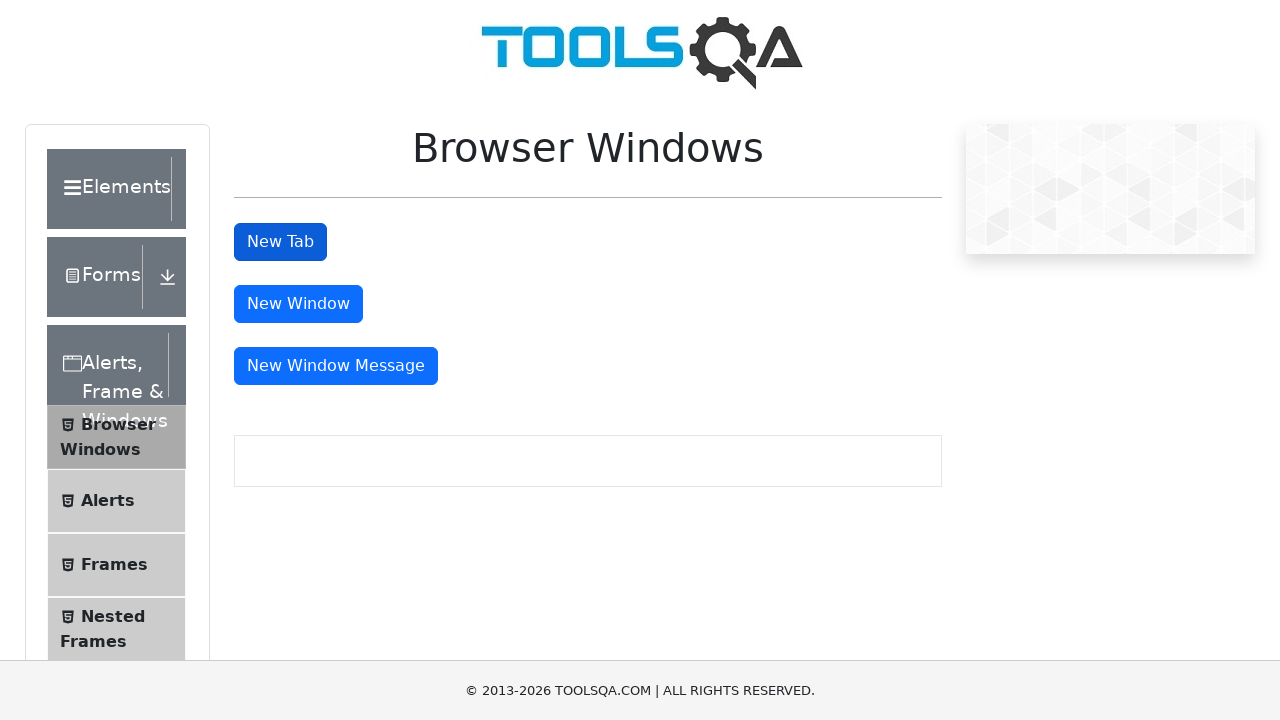

Waited 2 seconds and returned focus to original tab
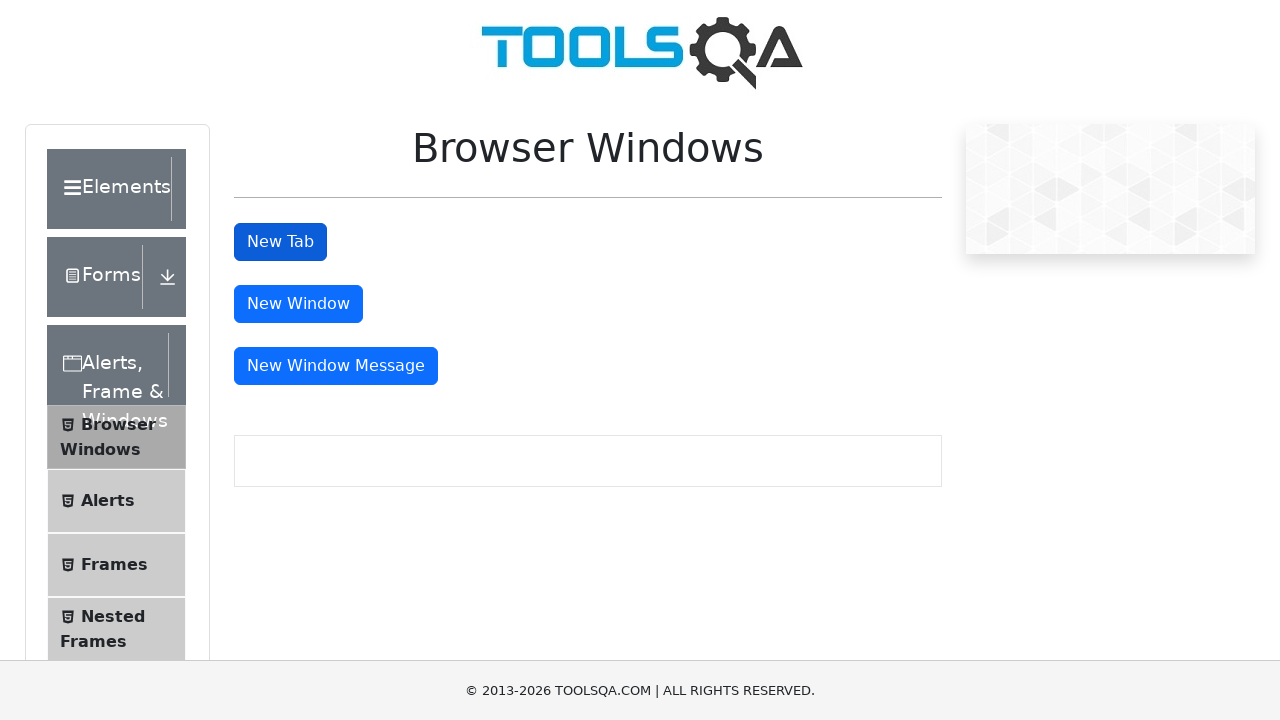

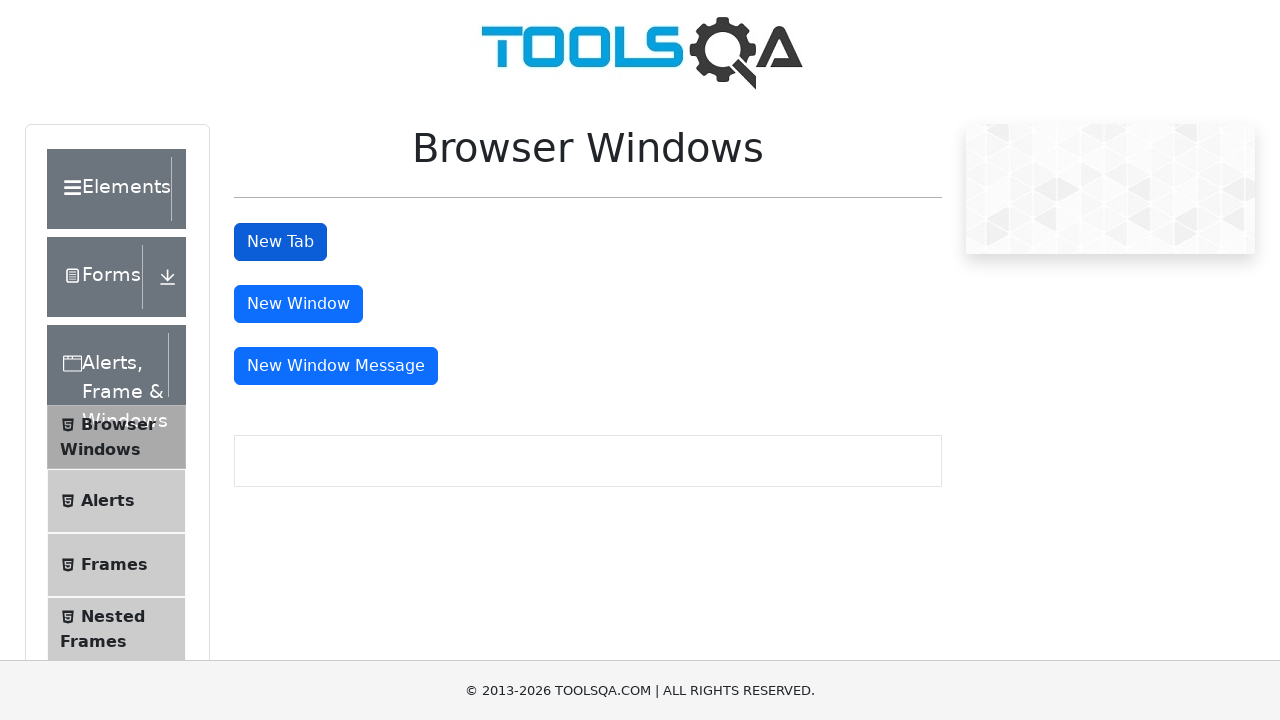